Tests mouse hover functionality on a navigation menu by hovering over the "Branches" menu item and then hovering over the "Marathahalli" submenu item to reveal dropdown content.

Starting URL: https://www.krninformatix.com/

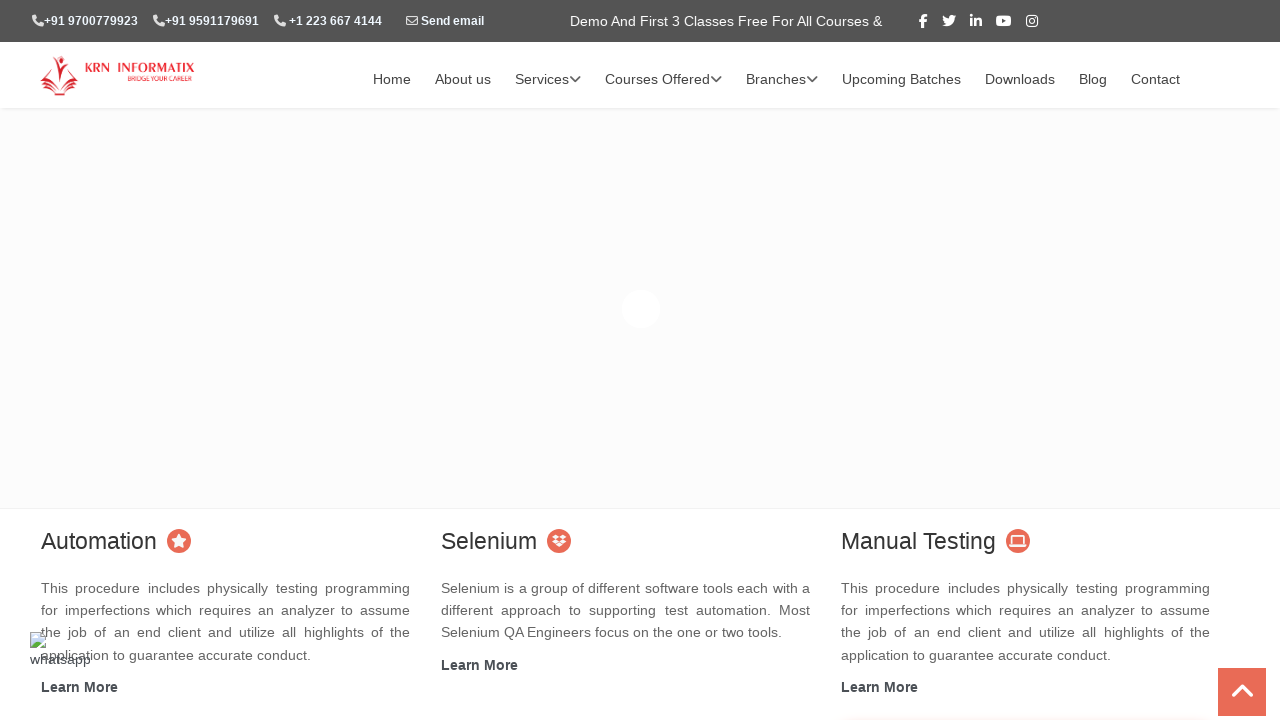

Hovered over 'Branches' menu item to reveal dropdown at (782, 80) on xpath=//a[text()='Branches']
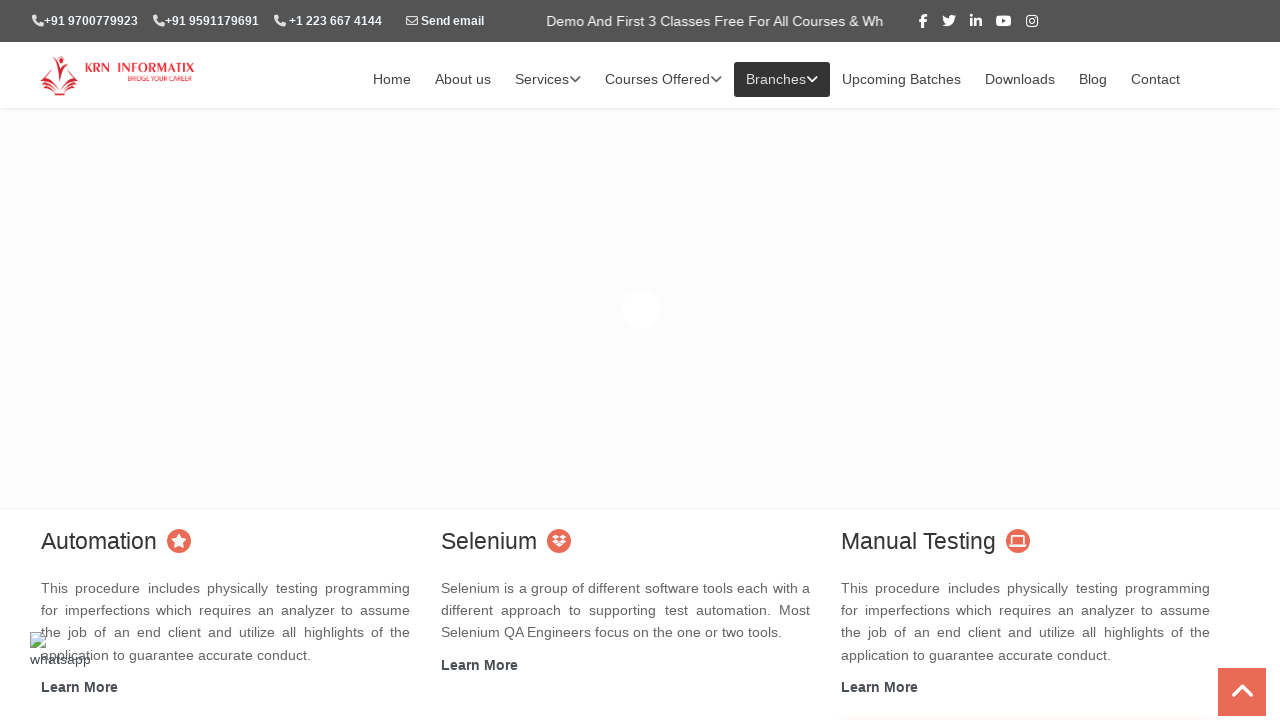

Hovered over 'Marathahalli' submenu item to reveal dropdown content at (826, 137) on xpath=//a[text()='Marathahalli']
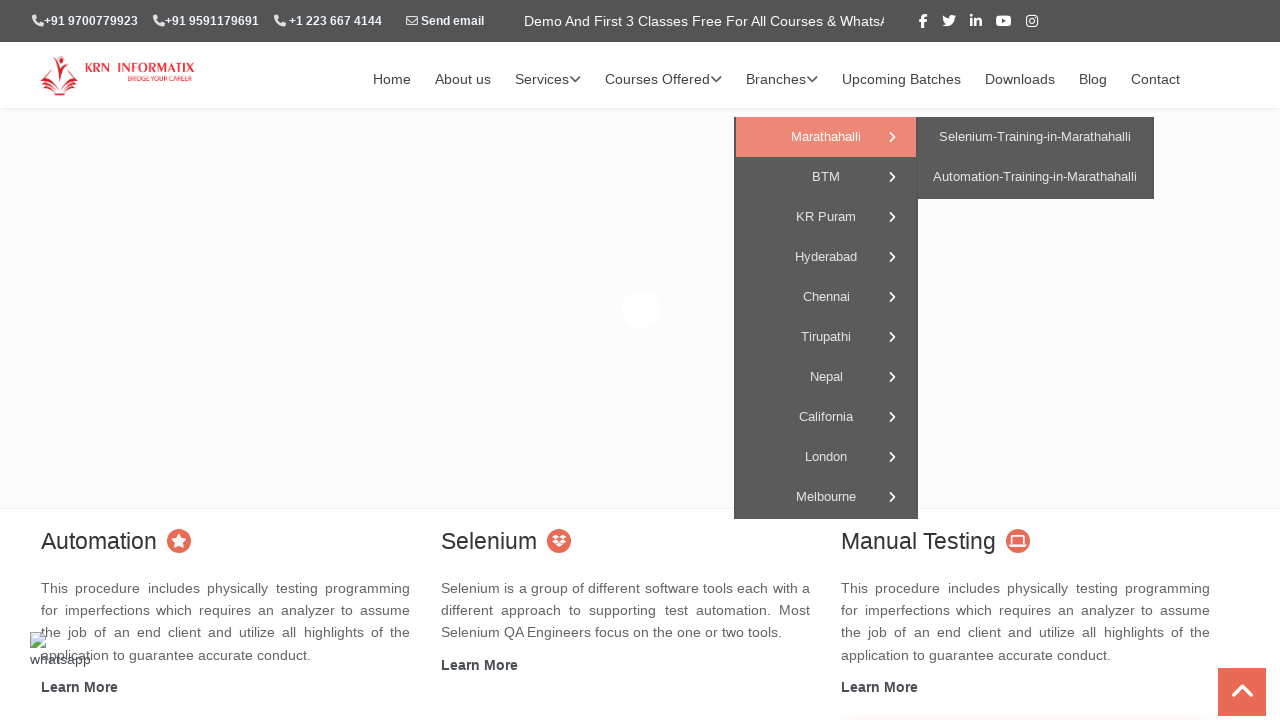

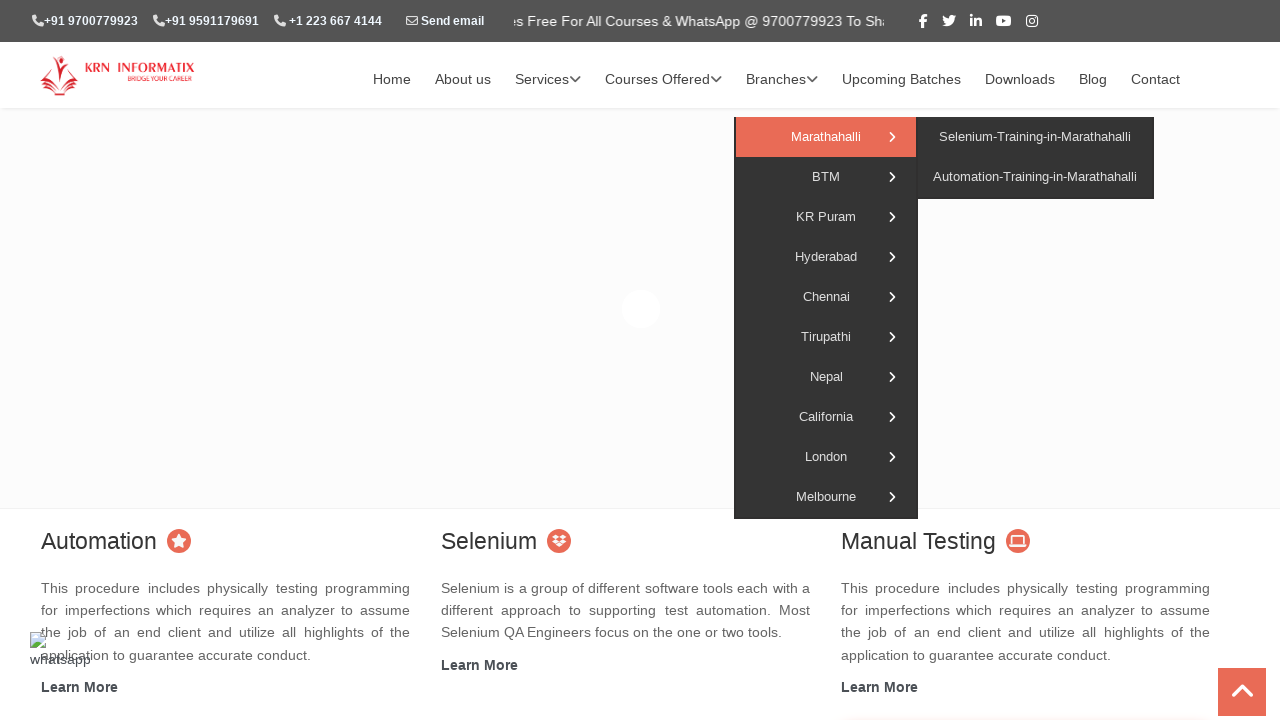